Opens the GoDaddy homepage and verifies it loads successfully. This is a minimal smoke test that only checks if the page is accessible.

Starting URL: https://www.godaddy.com/

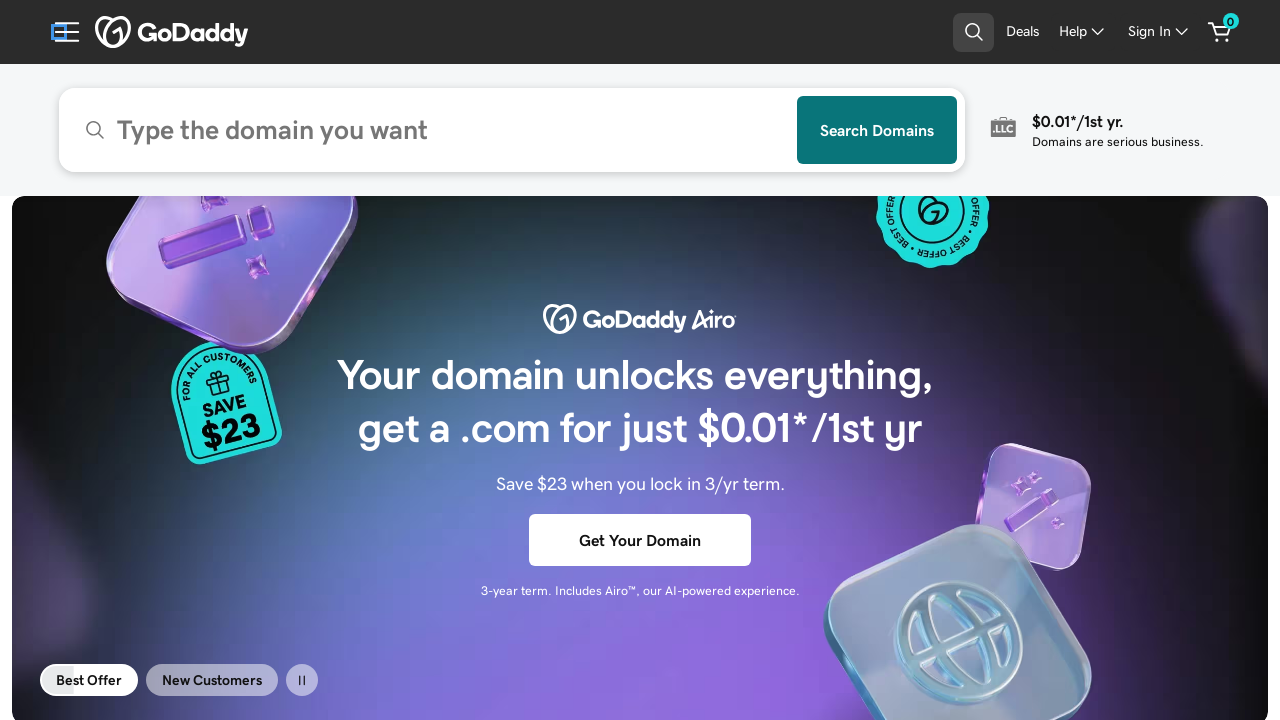

Waited for page DOM content to load
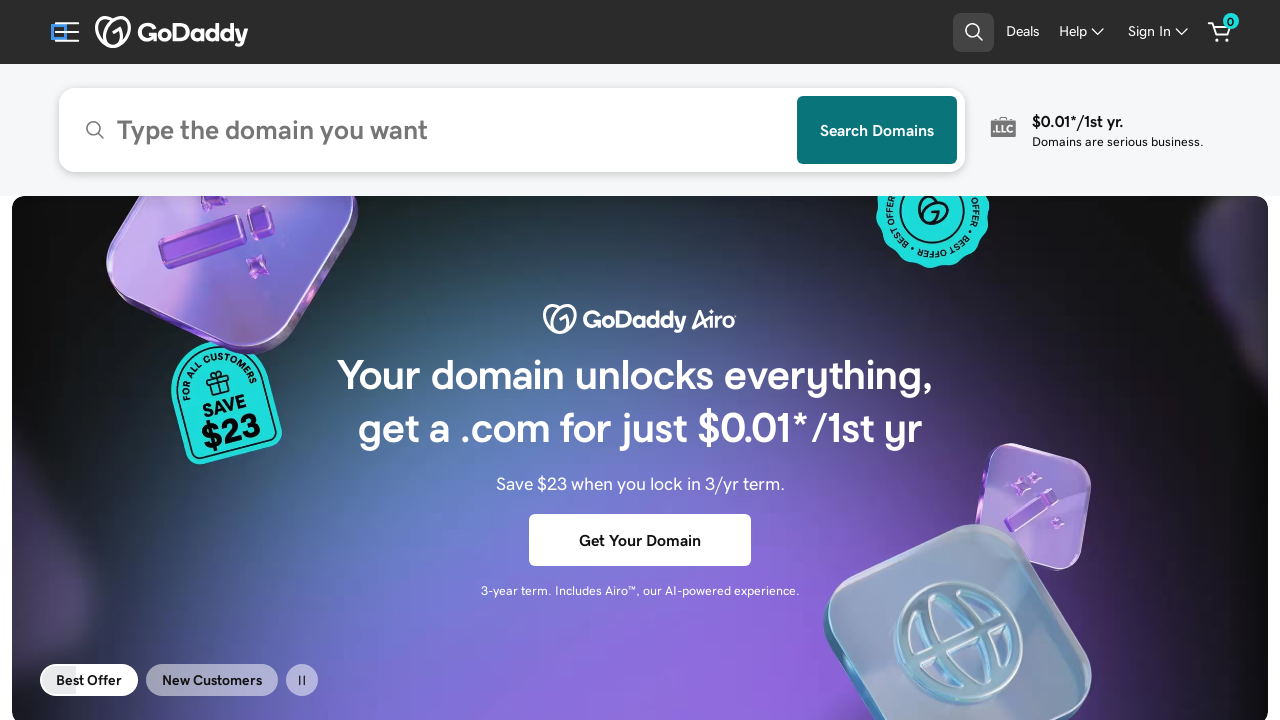

GoDaddy homepage body element is present and visible
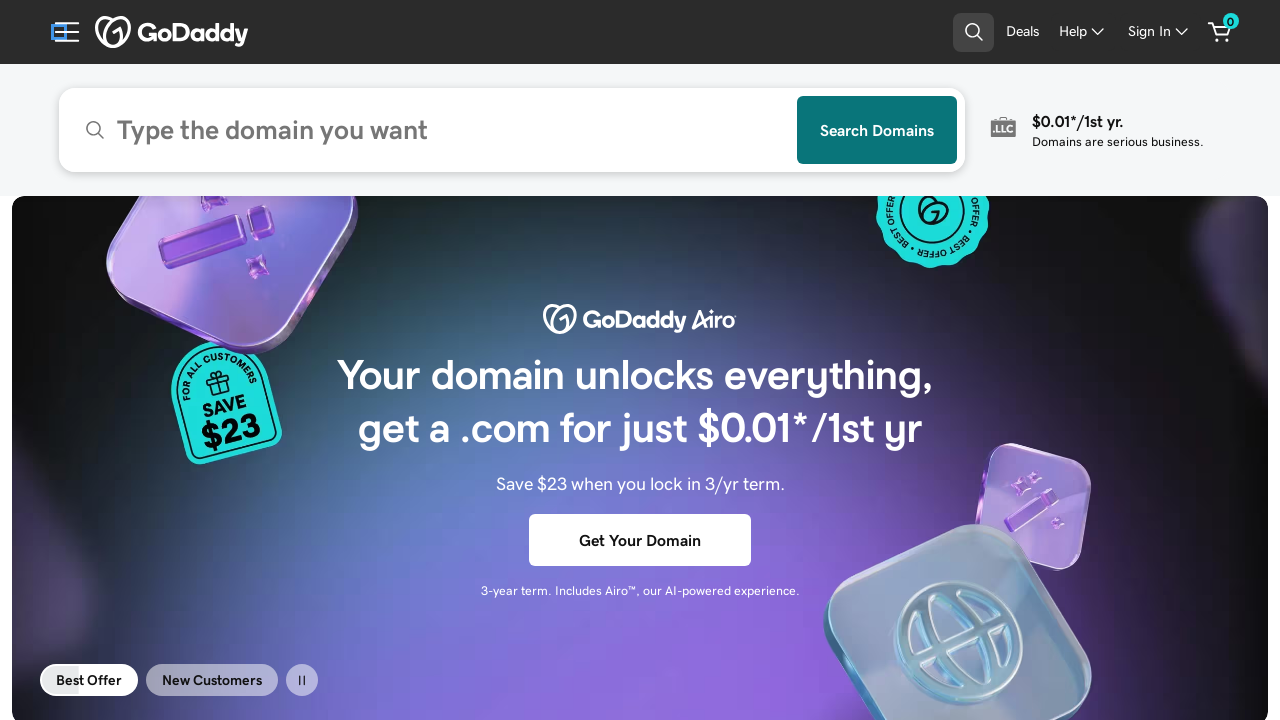

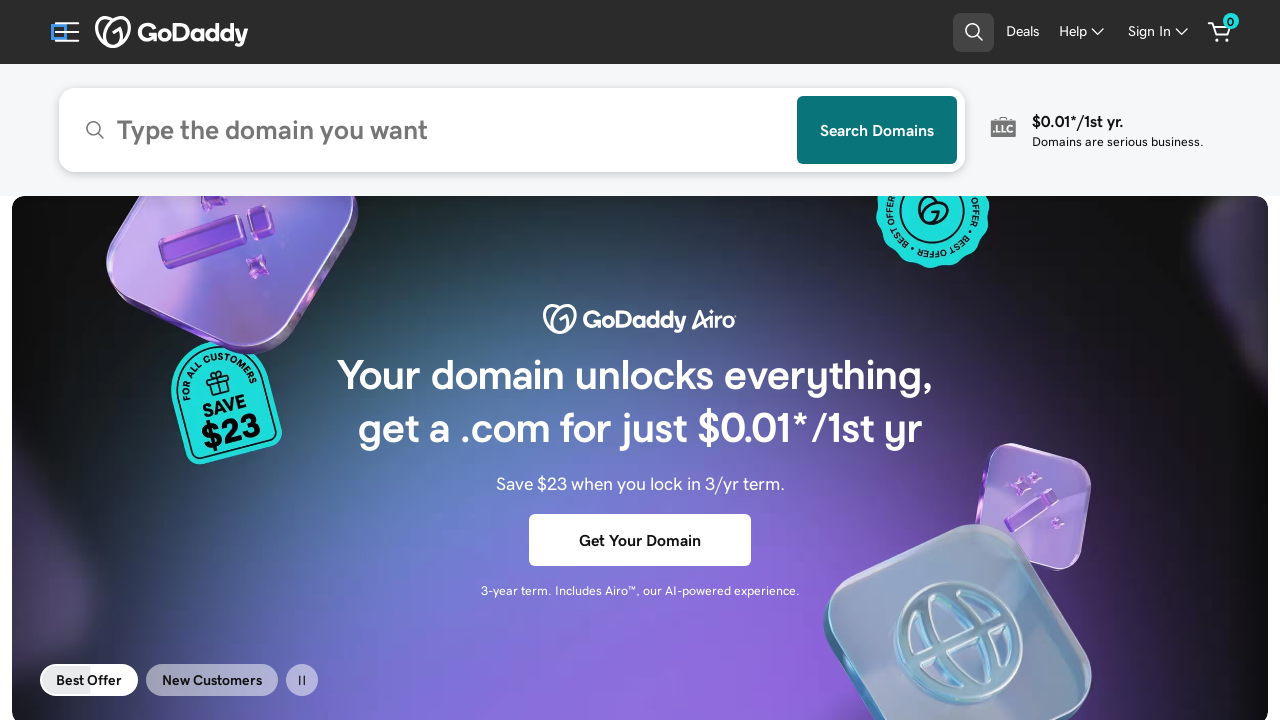